Navigates to a test automation practice blog and verifies that a book table with multiple rows and columns is displayed correctly

Starting URL: https://testautomationpractice.blogspot.com/

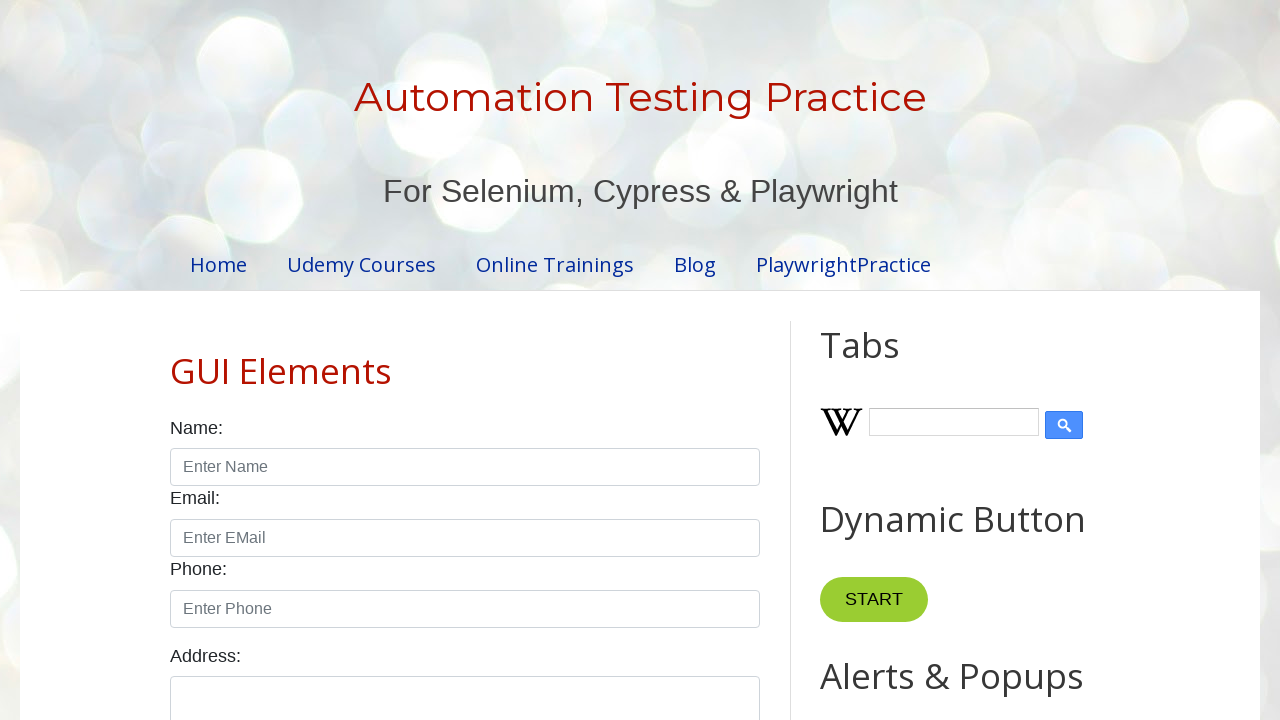

Navigated to test automation practice blog
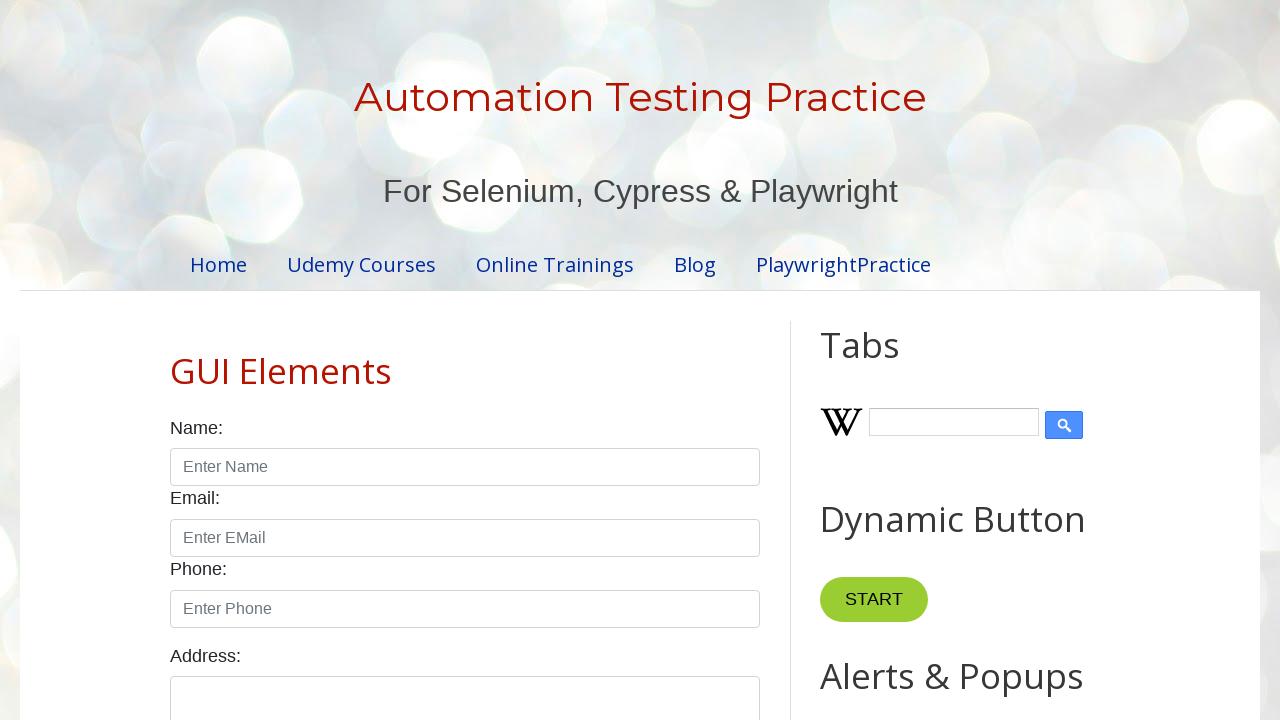

Book table with name 'BookTable' became visible
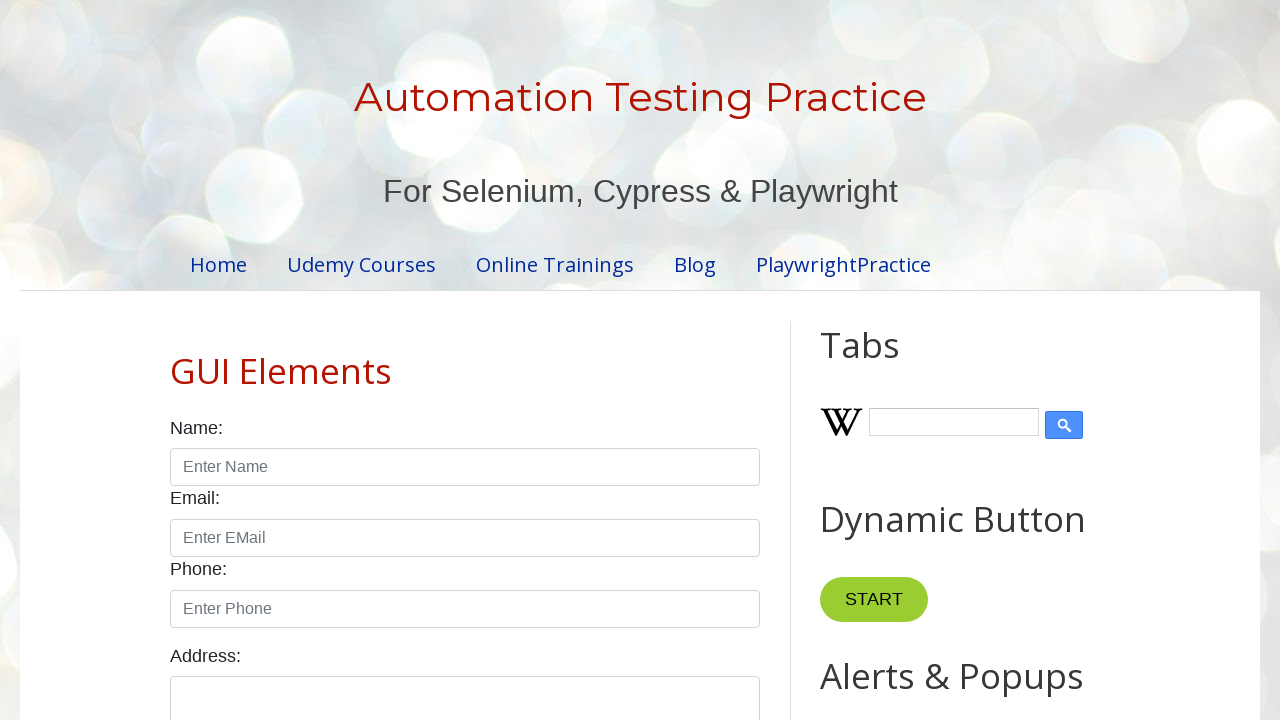

Verified table header in first row, first column is present
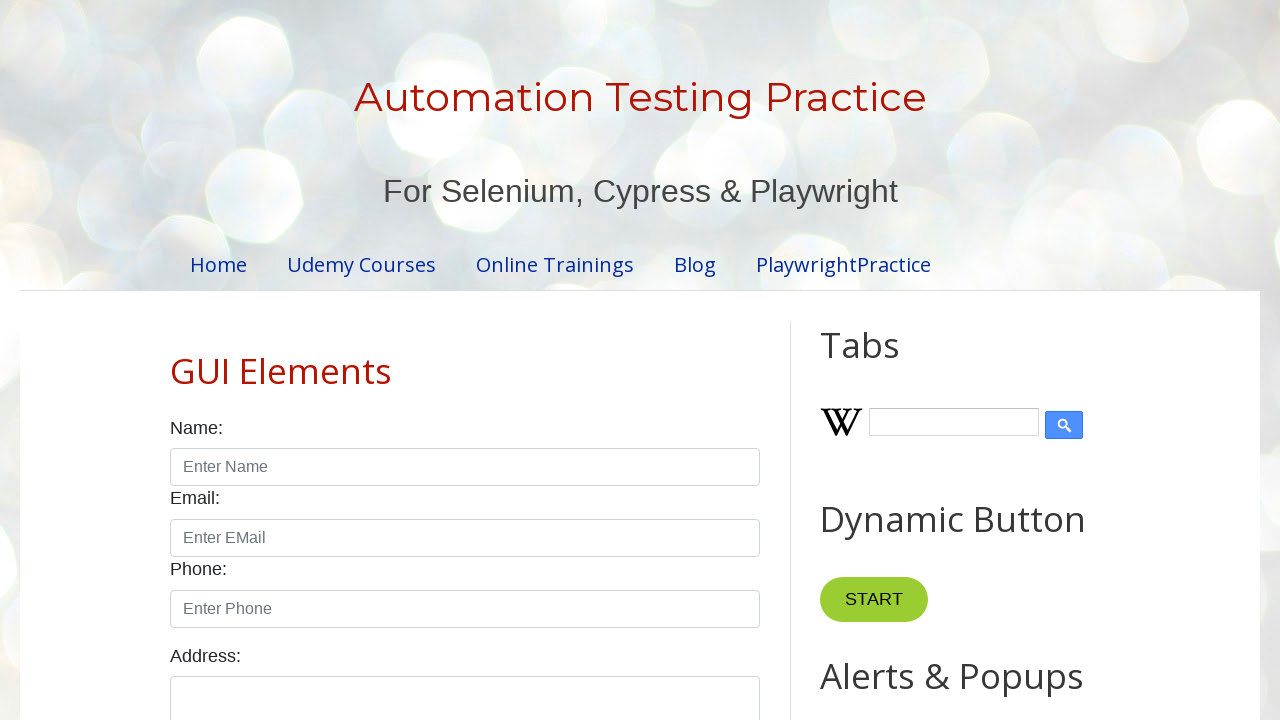

Verified table data cell in second row, first column is present
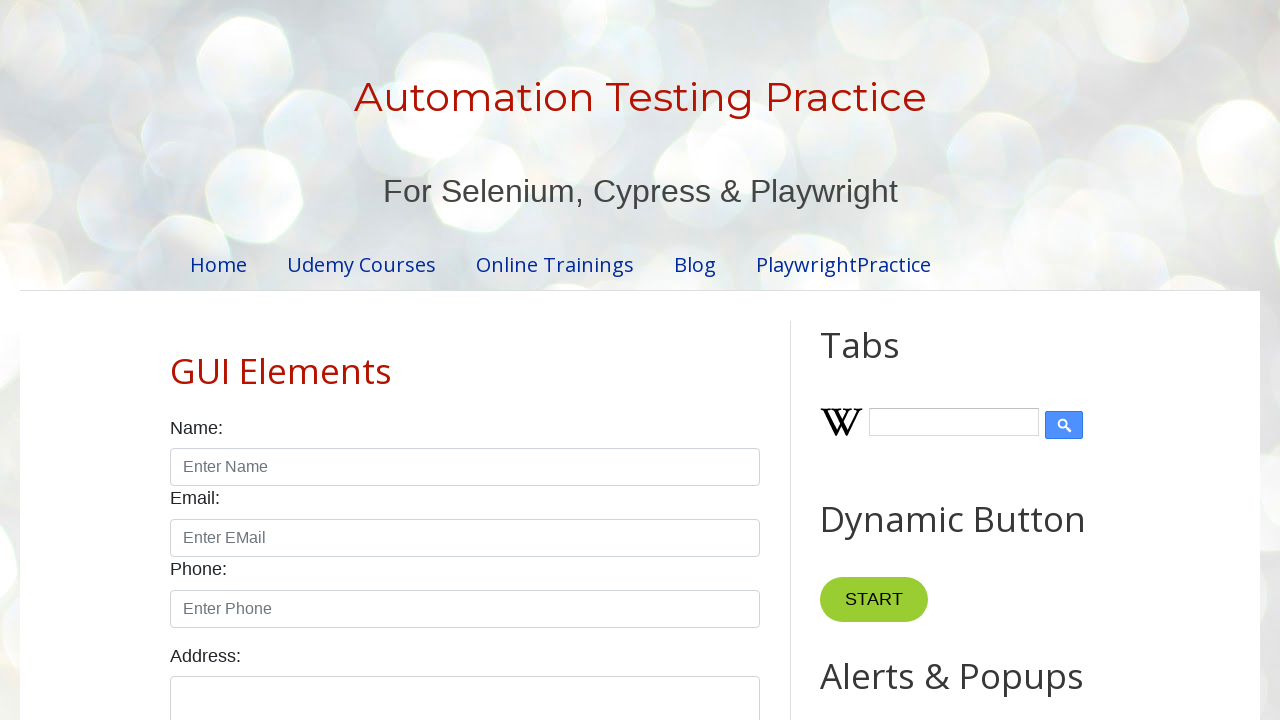

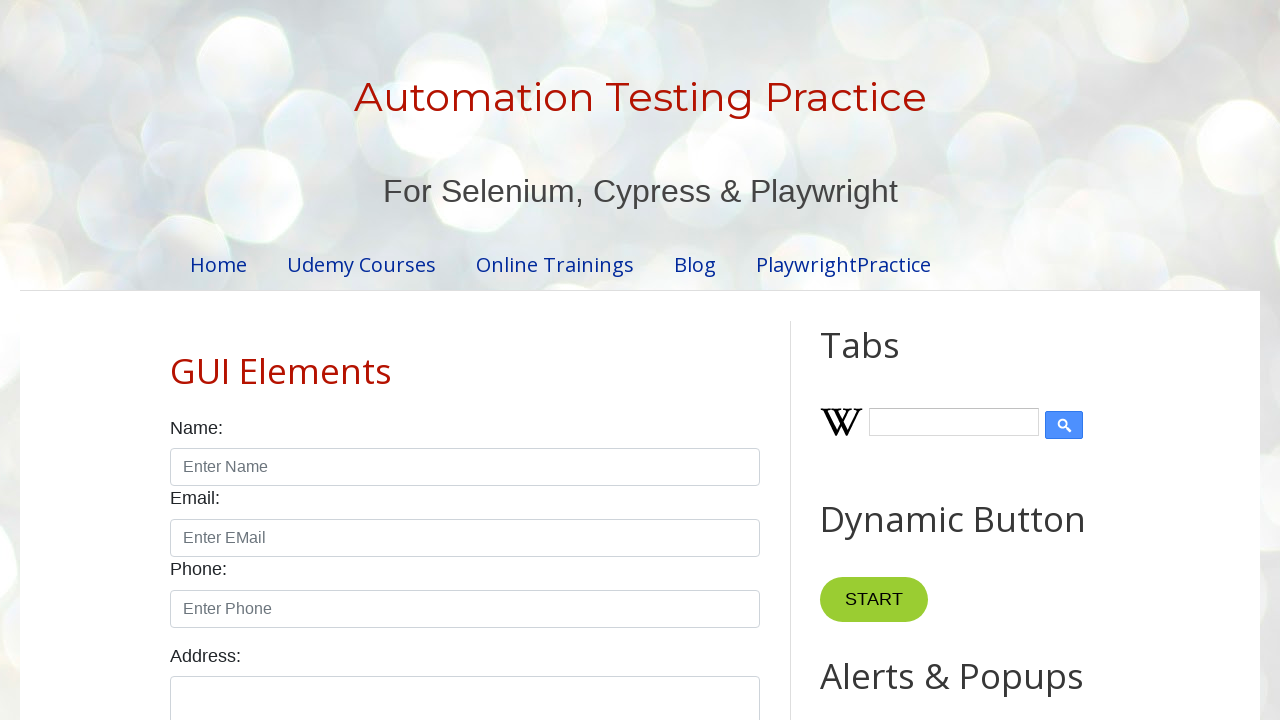